Tests checkbox functionality by verifying checkbox states and toggling both checkboxes on the page

Starting URL: https://the-internet.herokuapp.com/checkboxes

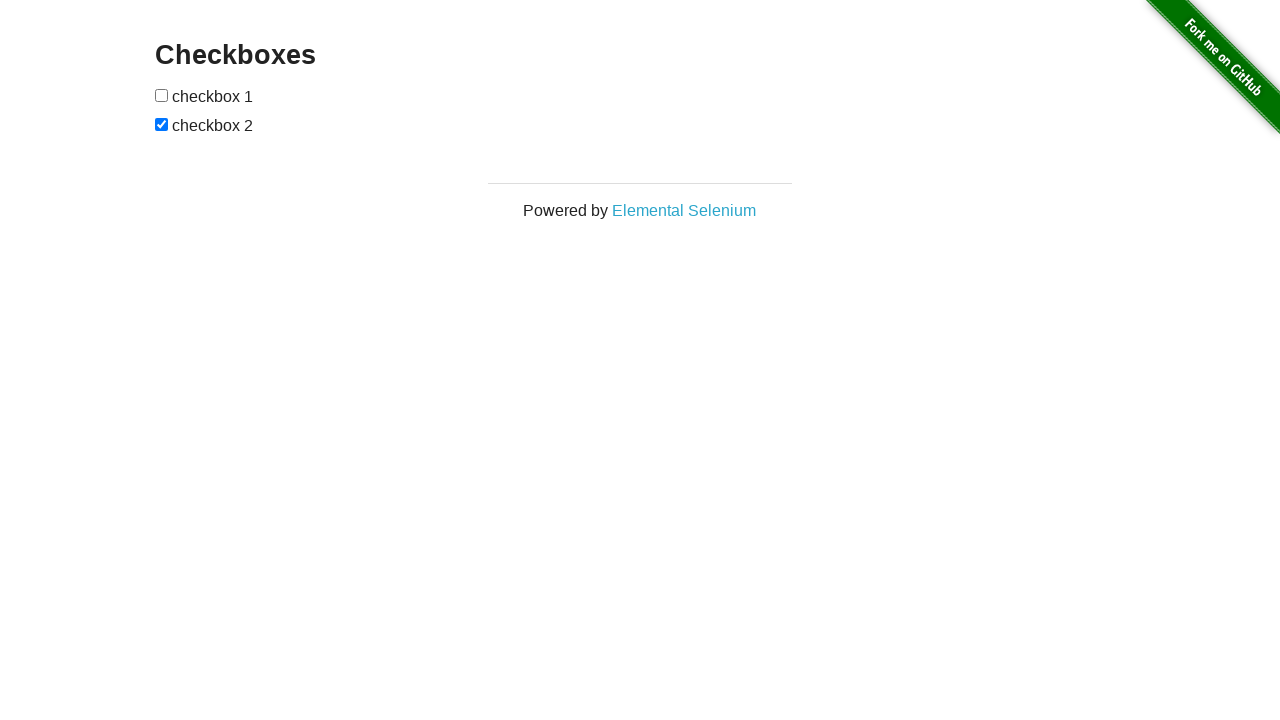

Located first checkbox element
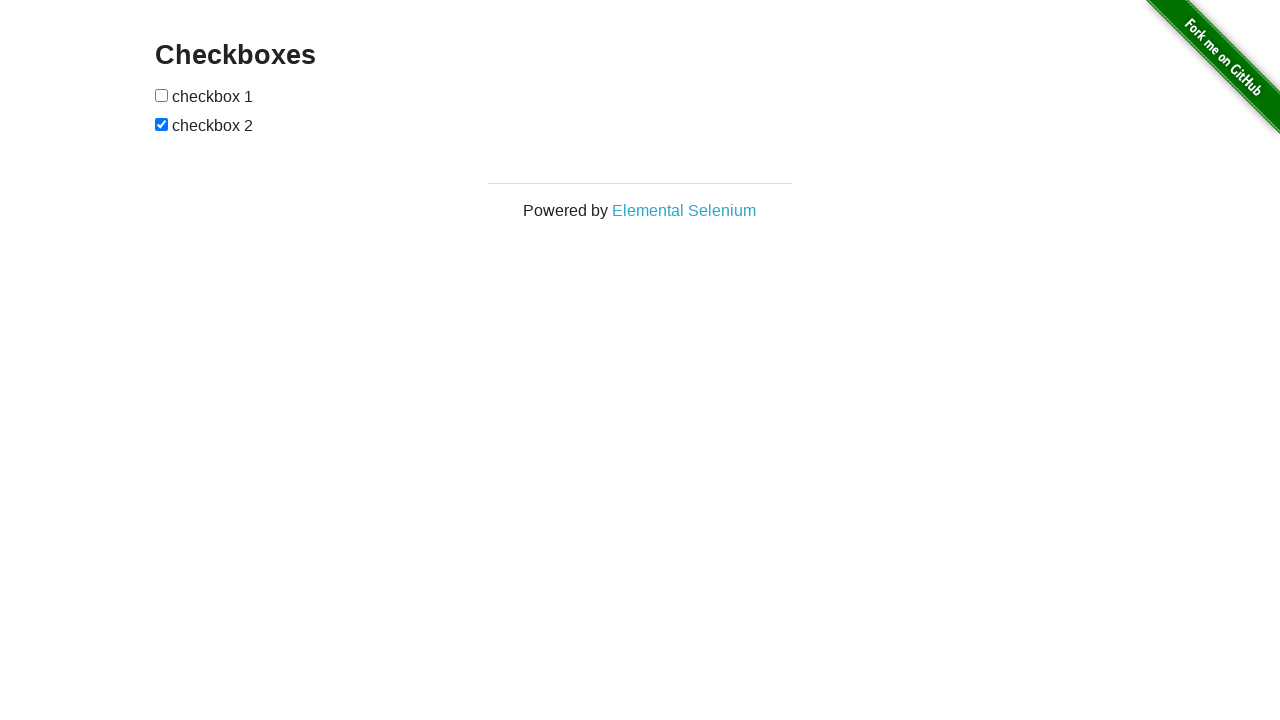

Located second checkbox element
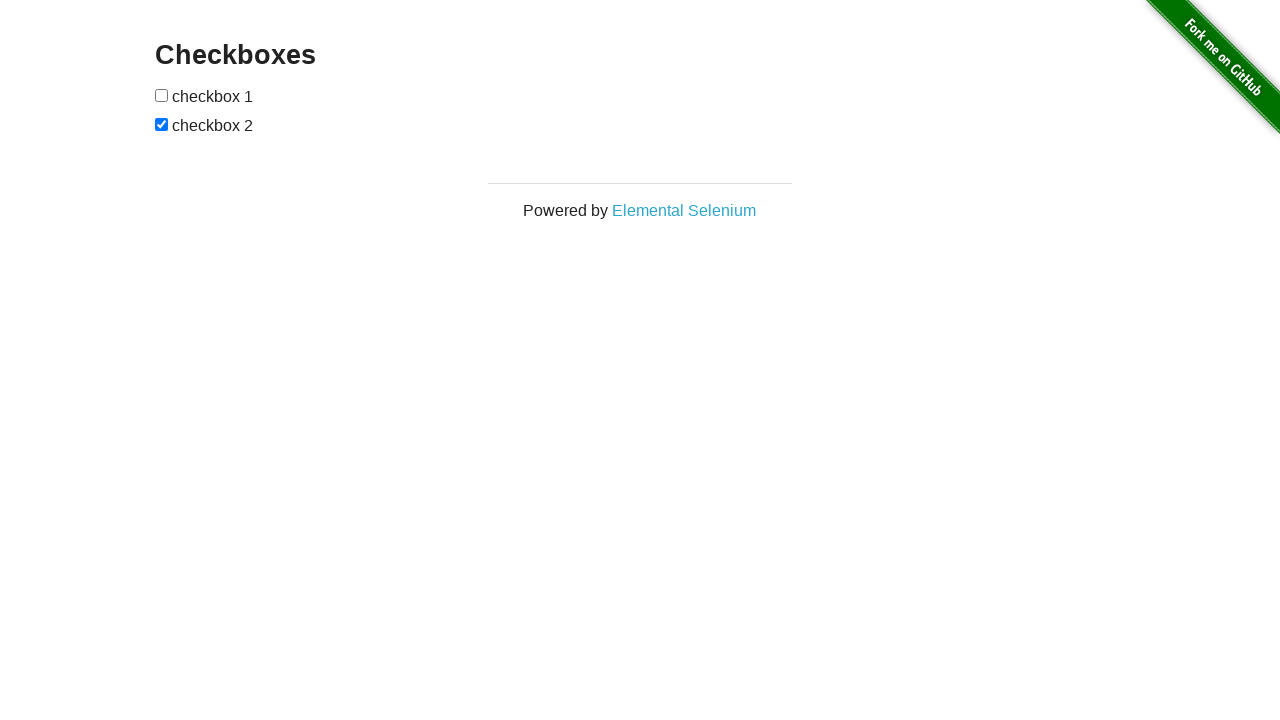

Verified initial state of first checkbox
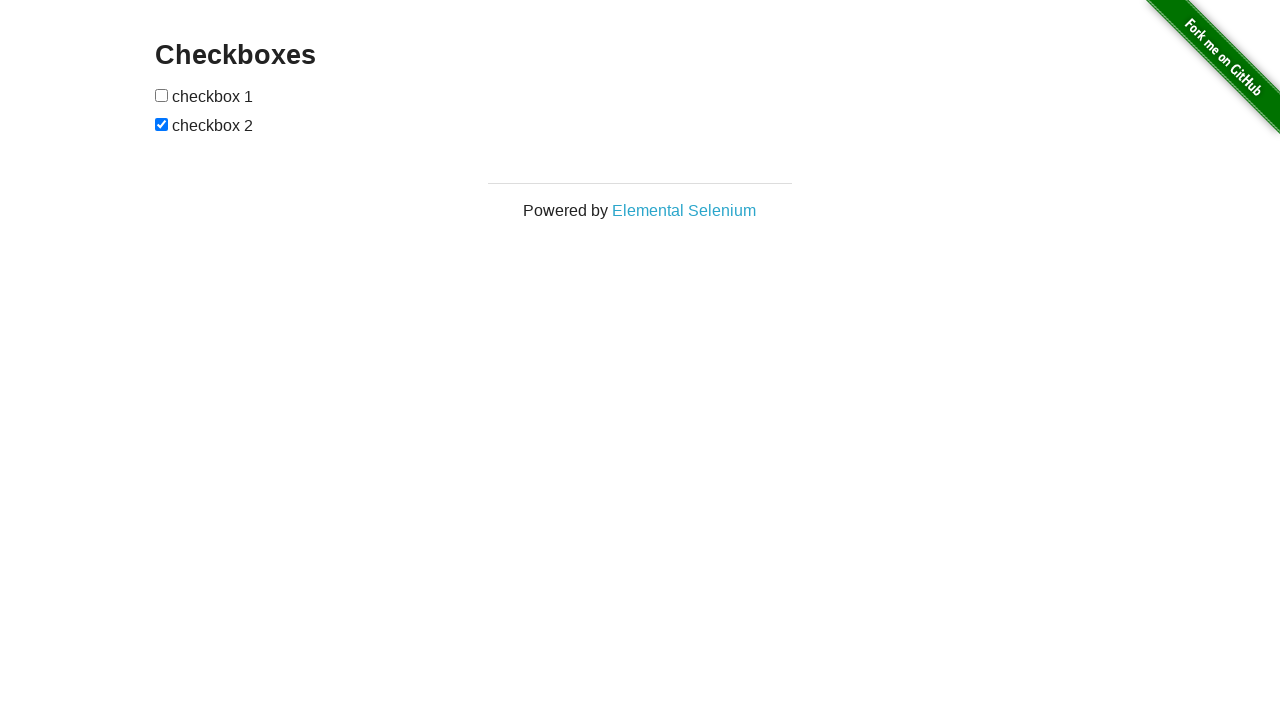

Verified initial state of second checkbox
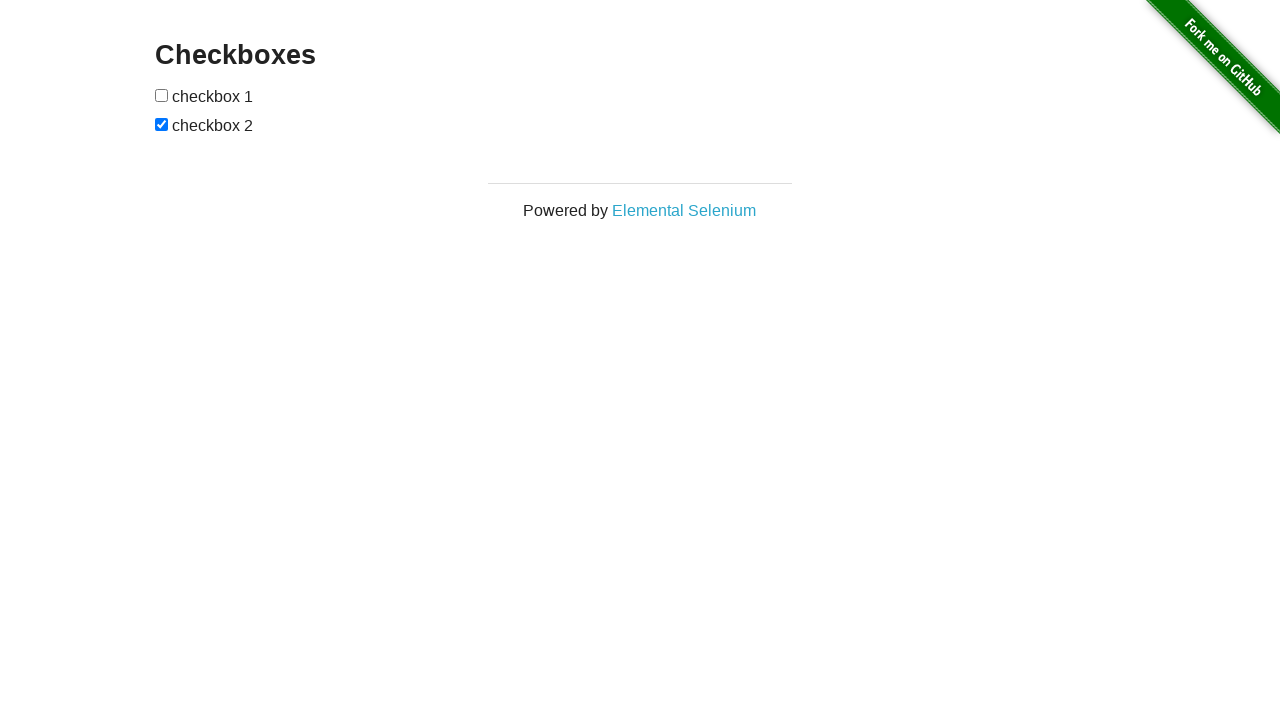

Clicked first checkbox to toggle its state at (162, 95) on #checkboxes > input:first-of-type
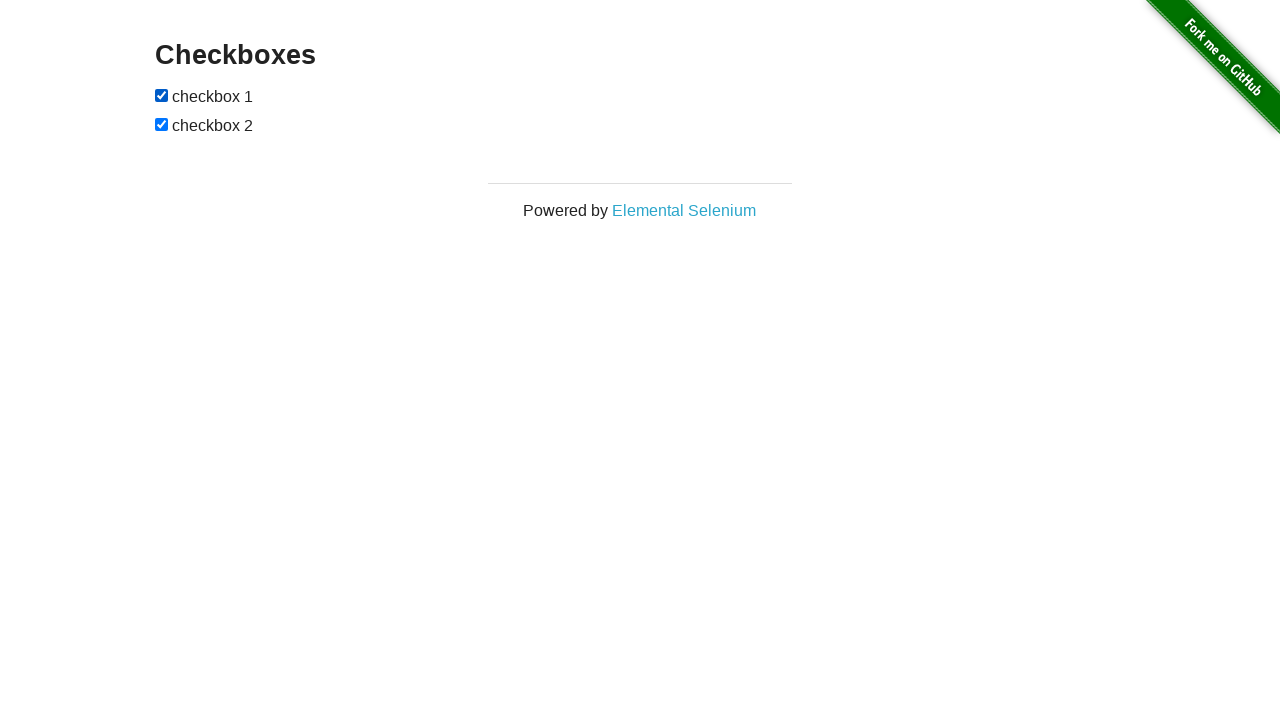

Clicked second checkbox to toggle its state at (162, 124) on #checkboxes > input:last-of-type
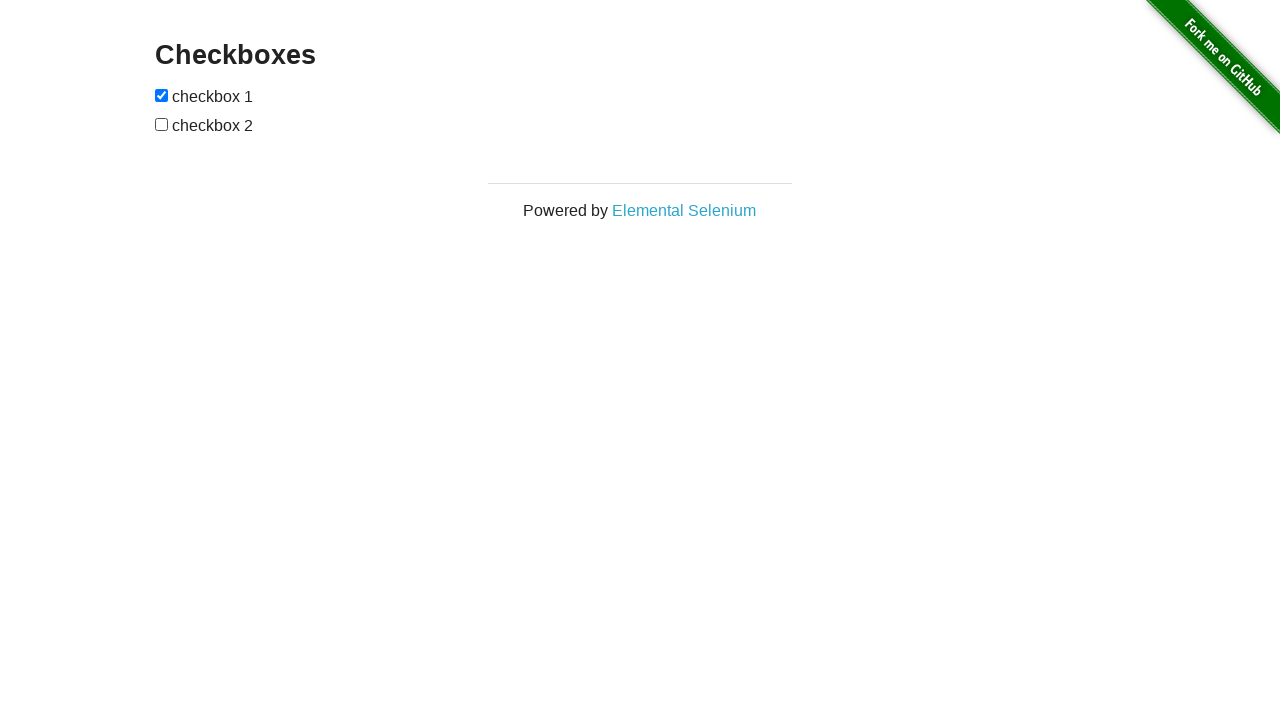

Asserted first checkbox state changed after toggle
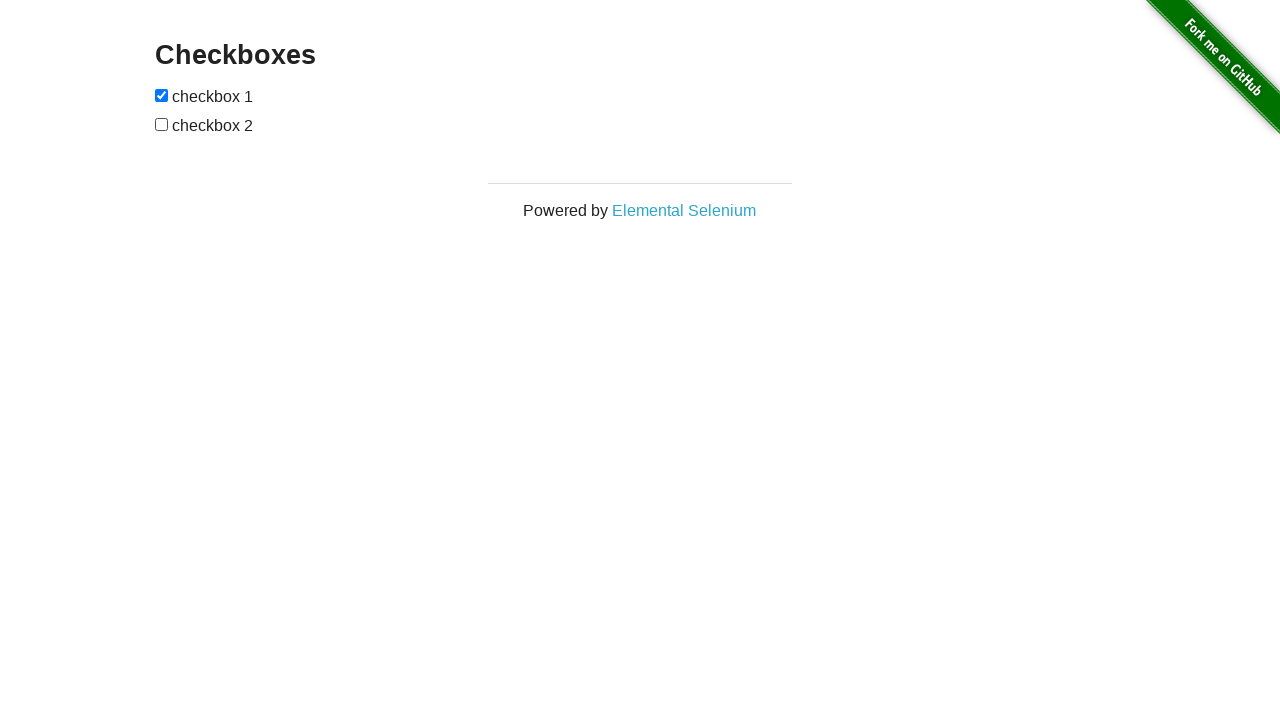

Asserted second checkbox state changed after toggle
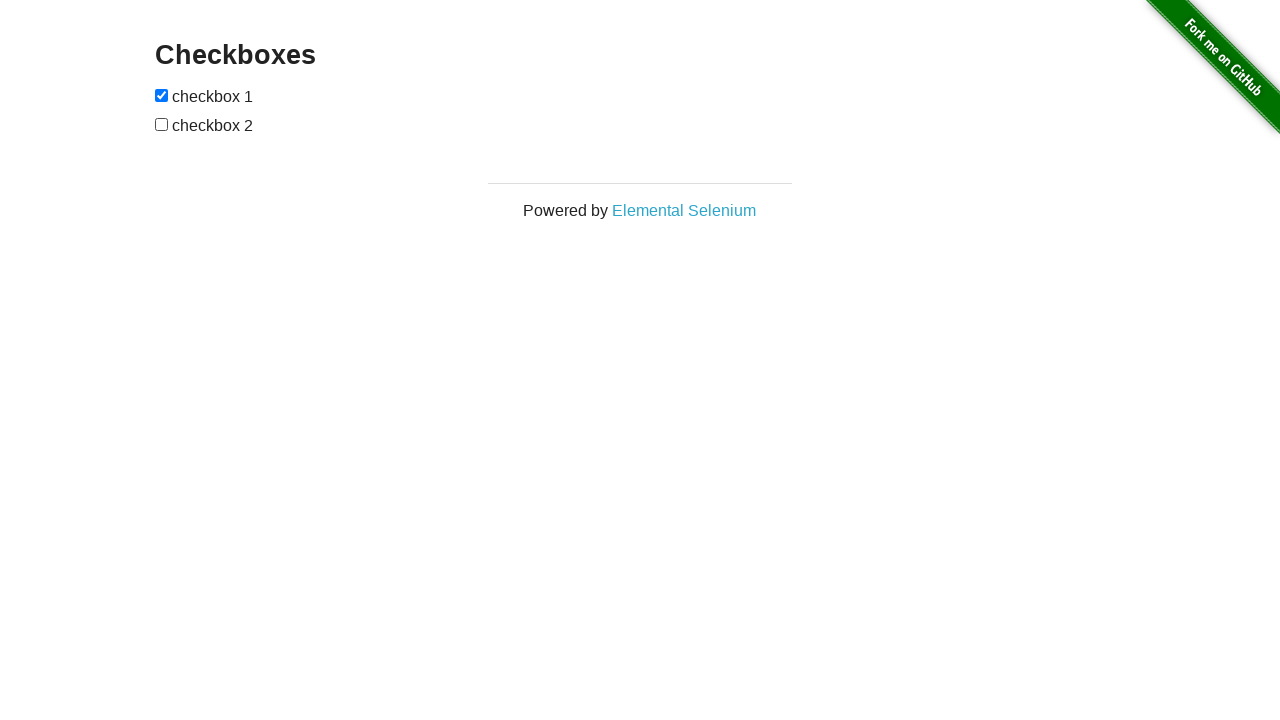

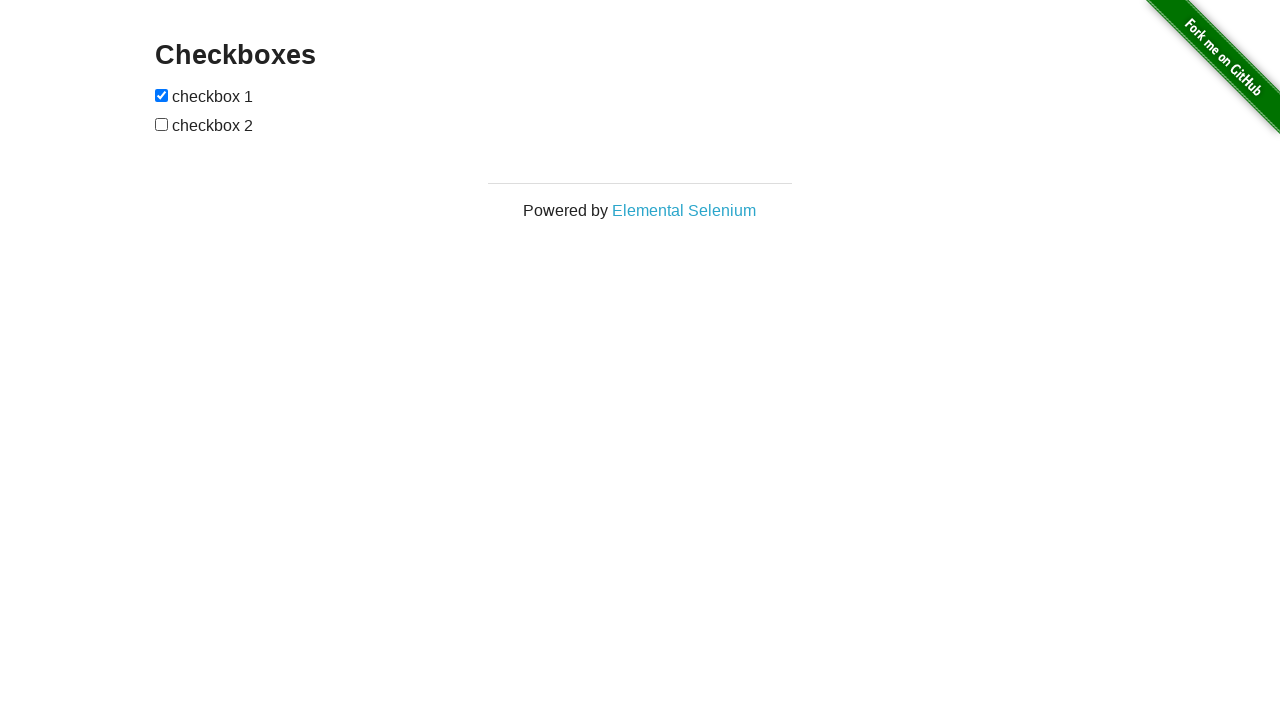